Navigates to a test page for browstorjs library and waits for the test suite to complete by checking for a finished status indicator

Starting URL: https://nullixat.github.io/browstorjs/tests.html

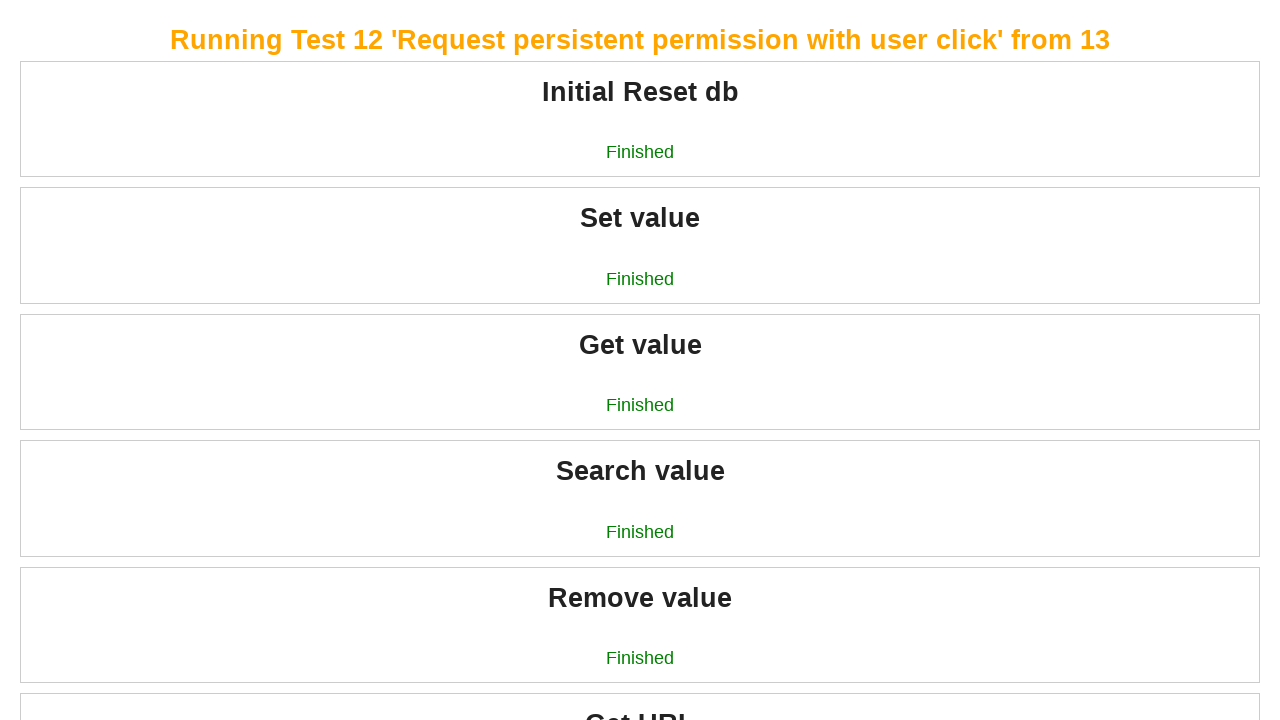

Navigated to browstorjs test page
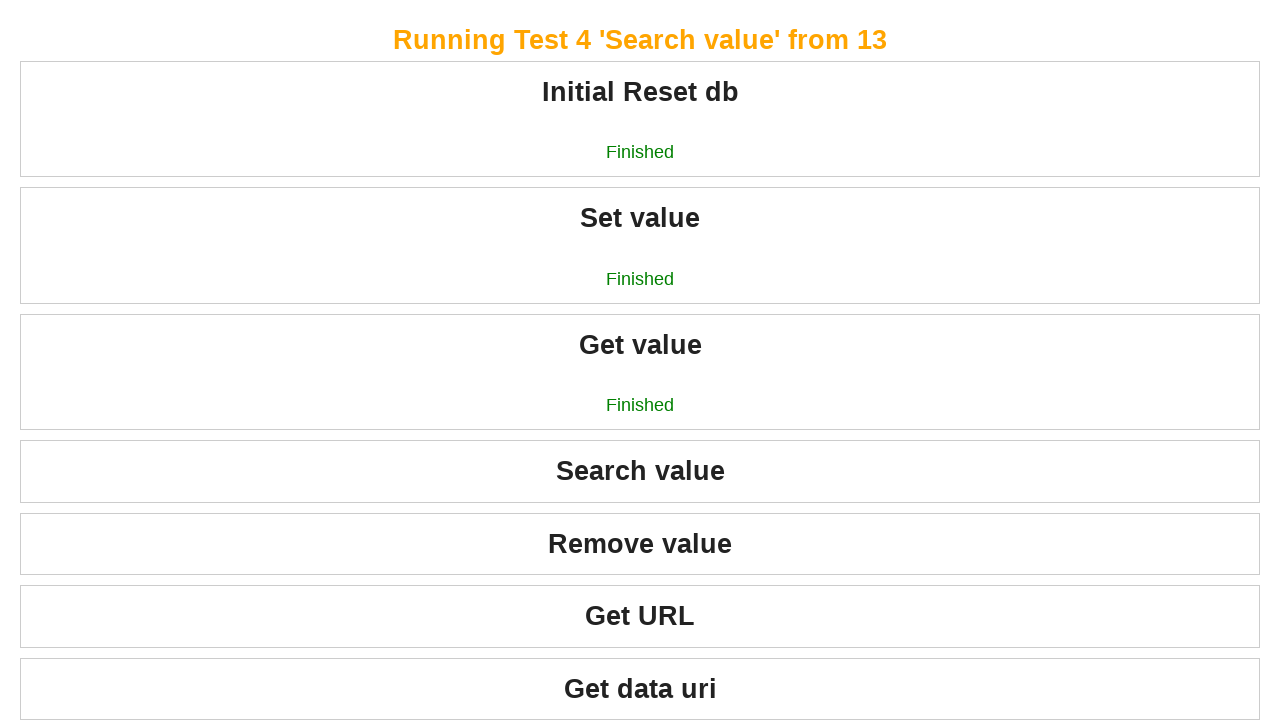

Test suite completed - finished status indicator appeared
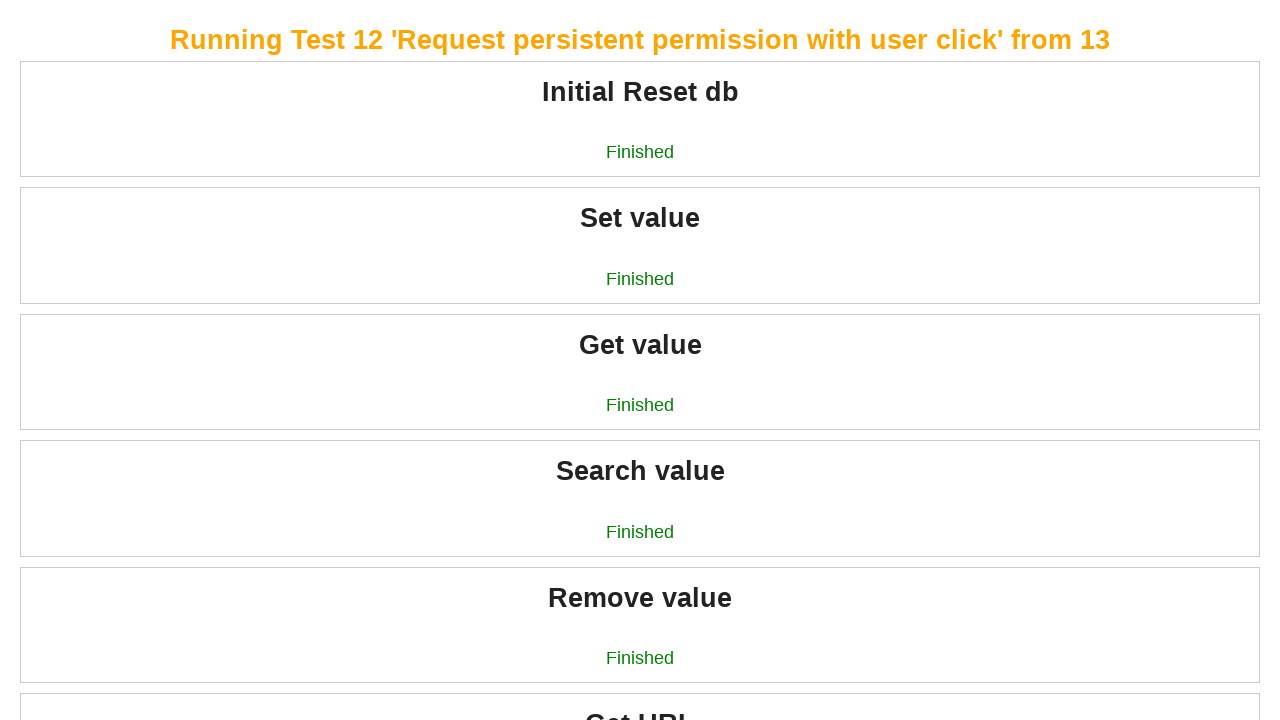

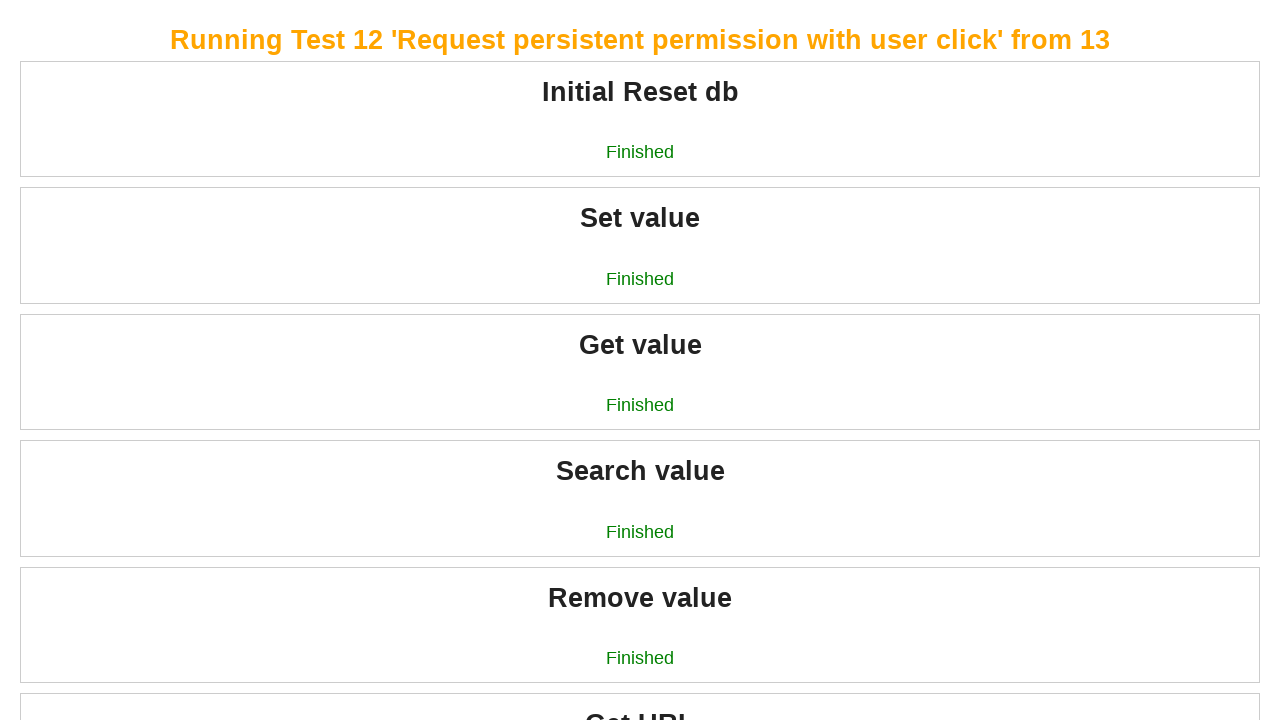